Tests filtering to display only active (uncompleted) items

Starting URL: https://demo.playwright.dev/todomvc

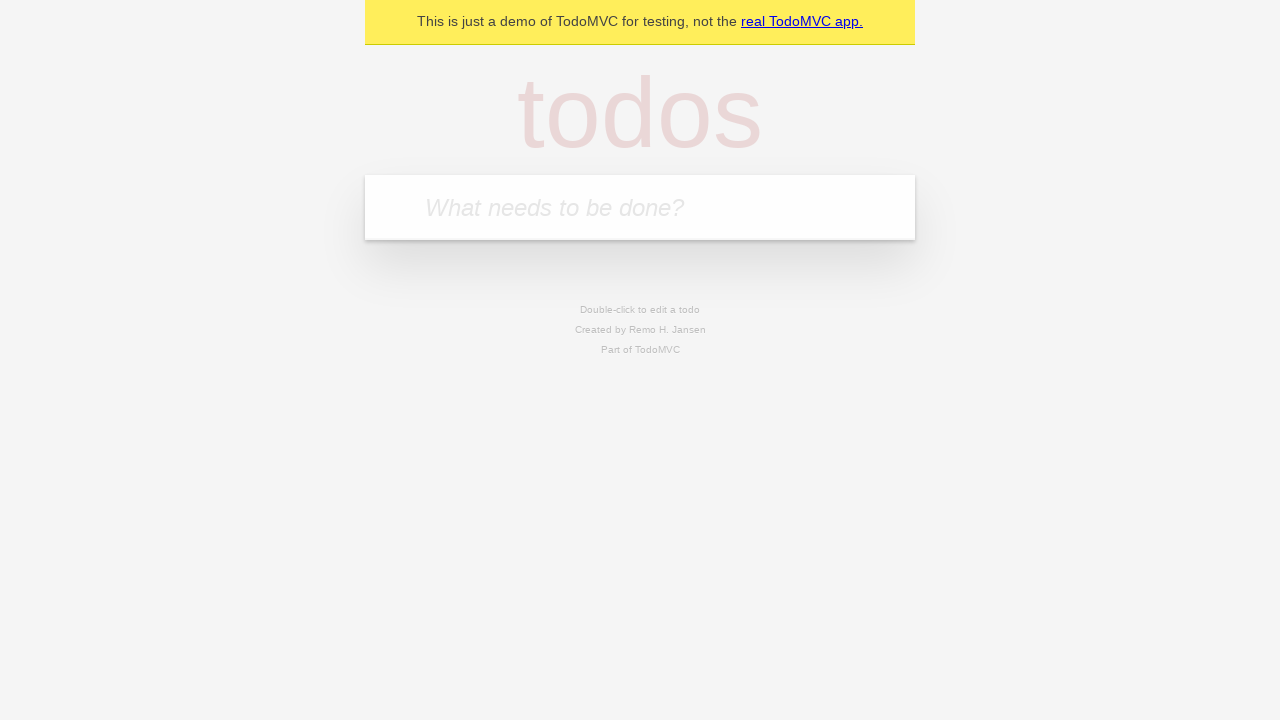

Filled todo input with 'buy some cheese' on internal:attr=[placeholder="What needs to be done?"i]
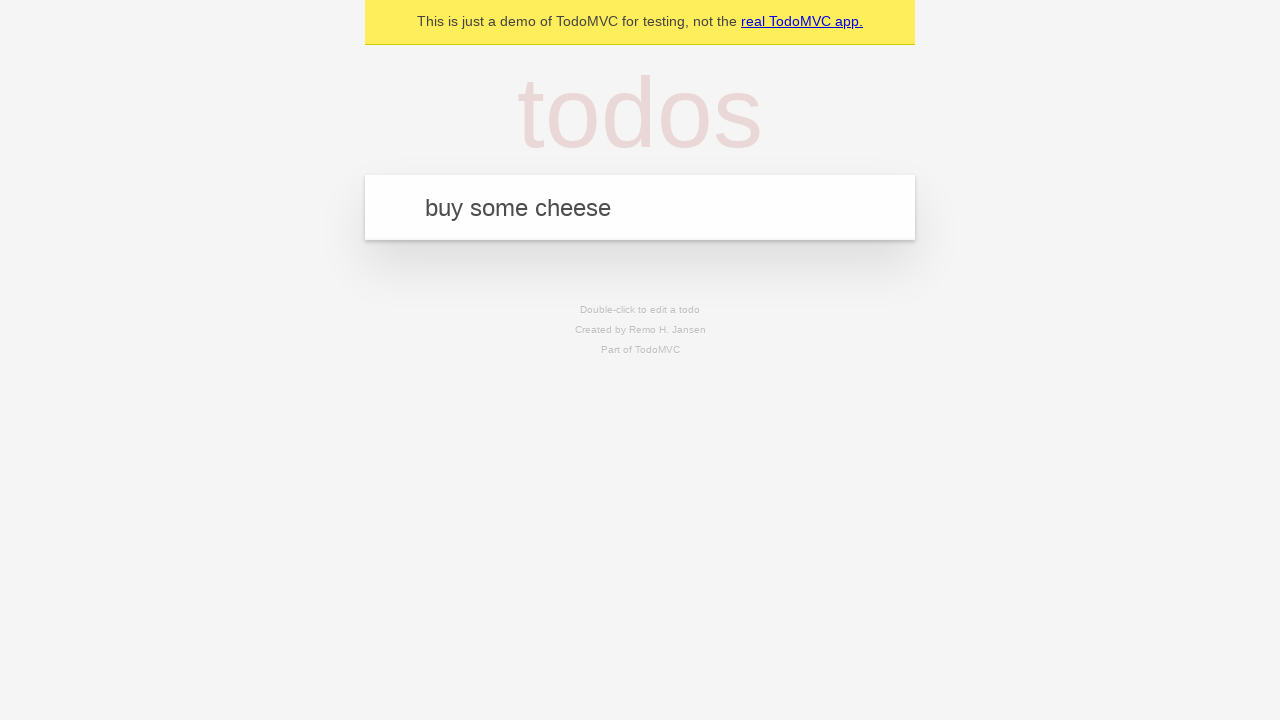

Pressed Enter to add first todo item on internal:attr=[placeholder="What needs to be done?"i]
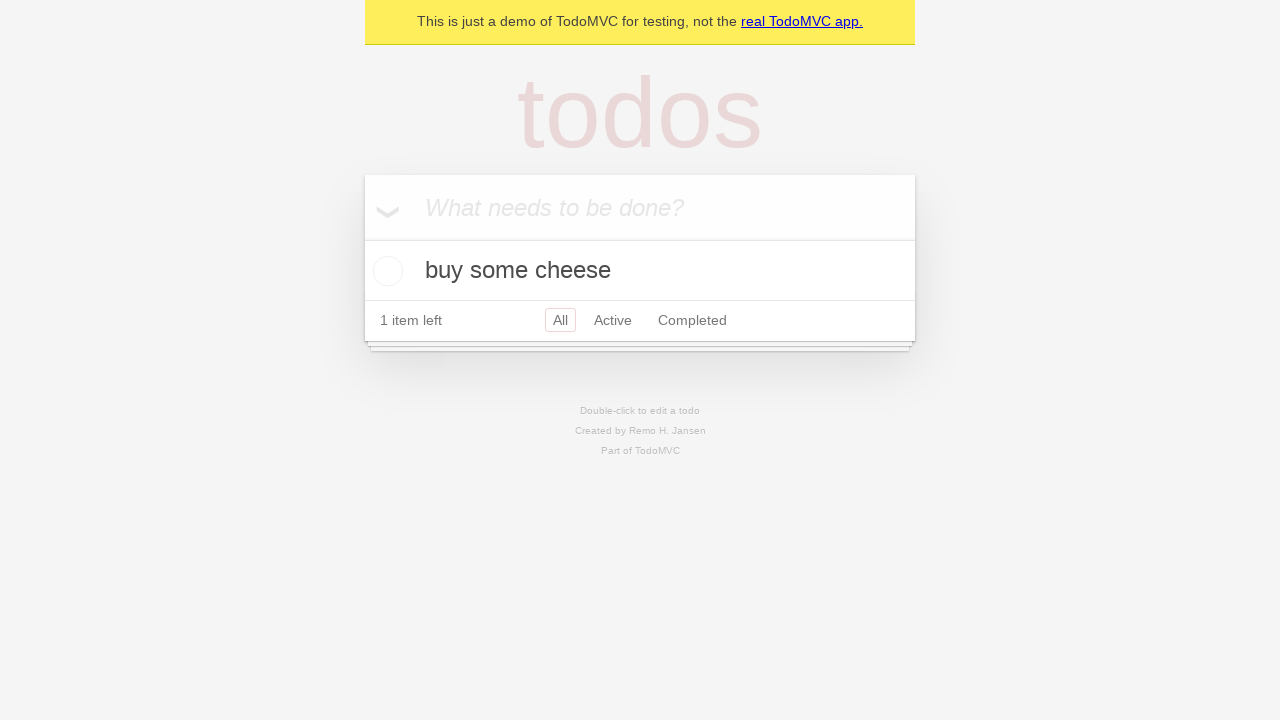

Filled todo input with 'feed the cat' on internal:attr=[placeholder="What needs to be done?"i]
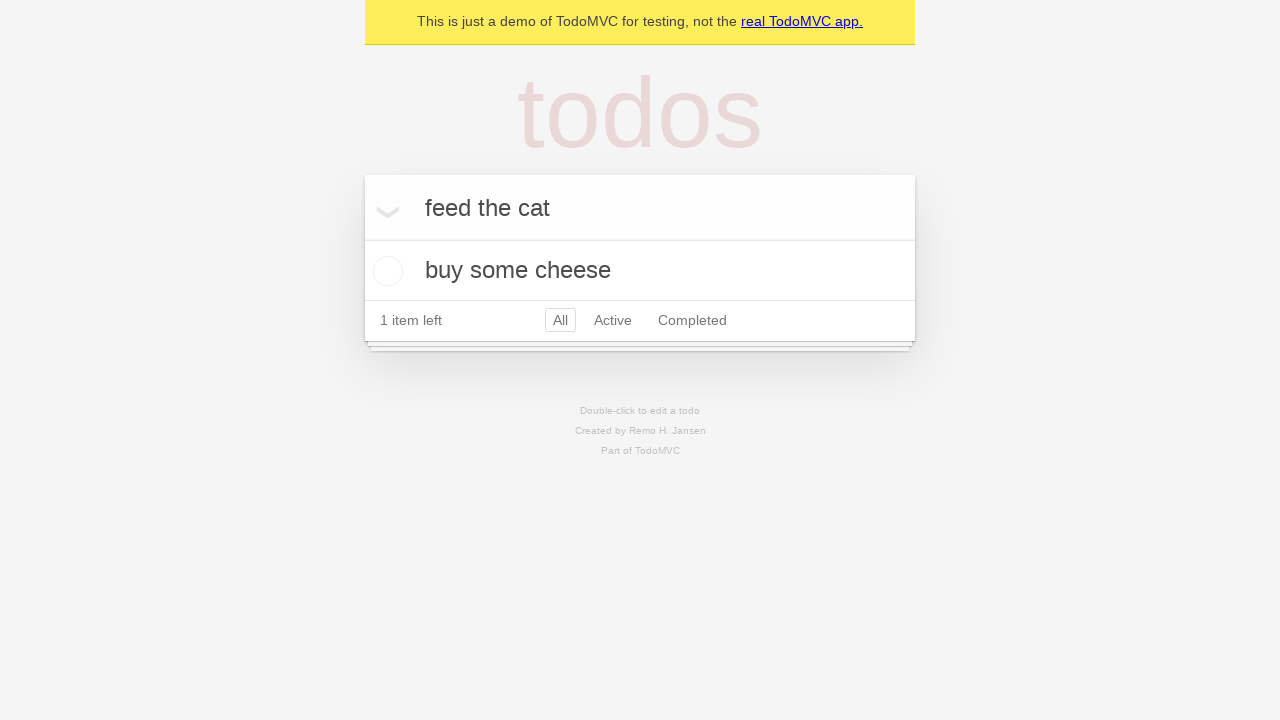

Pressed Enter to add second todo item on internal:attr=[placeholder="What needs to be done?"i]
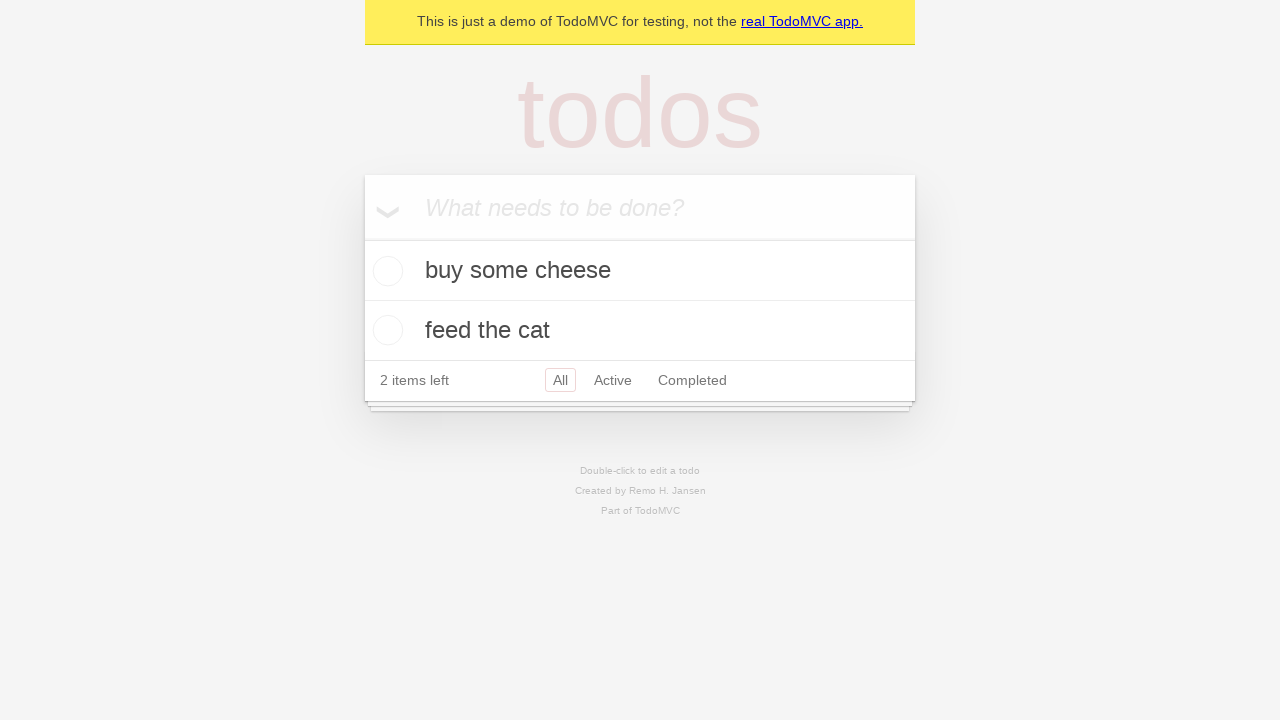

Filled todo input with 'book a doctors appointment' on internal:attr=[placeholder="What needs to be done?"i]
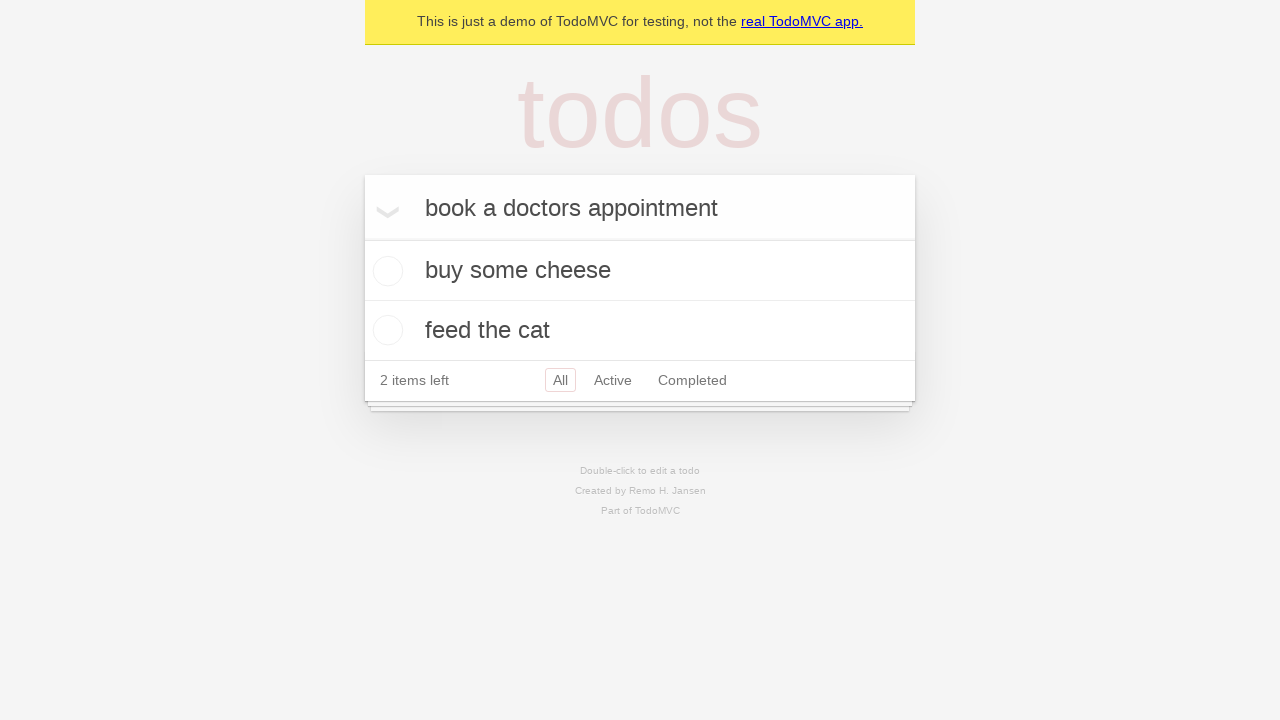

Pressed Enter to add third todo item on internal:attr=[placeholder="What needs to be done?"i]
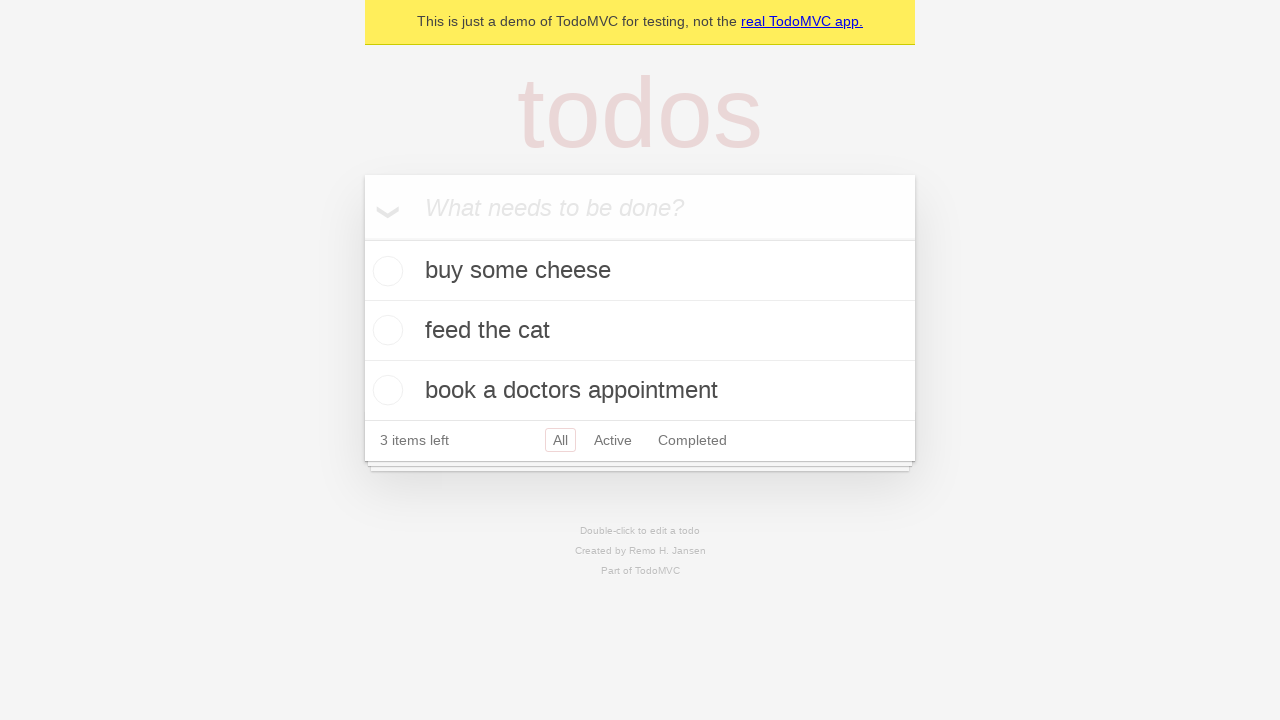

Waited for all 3 todo items to be displayed
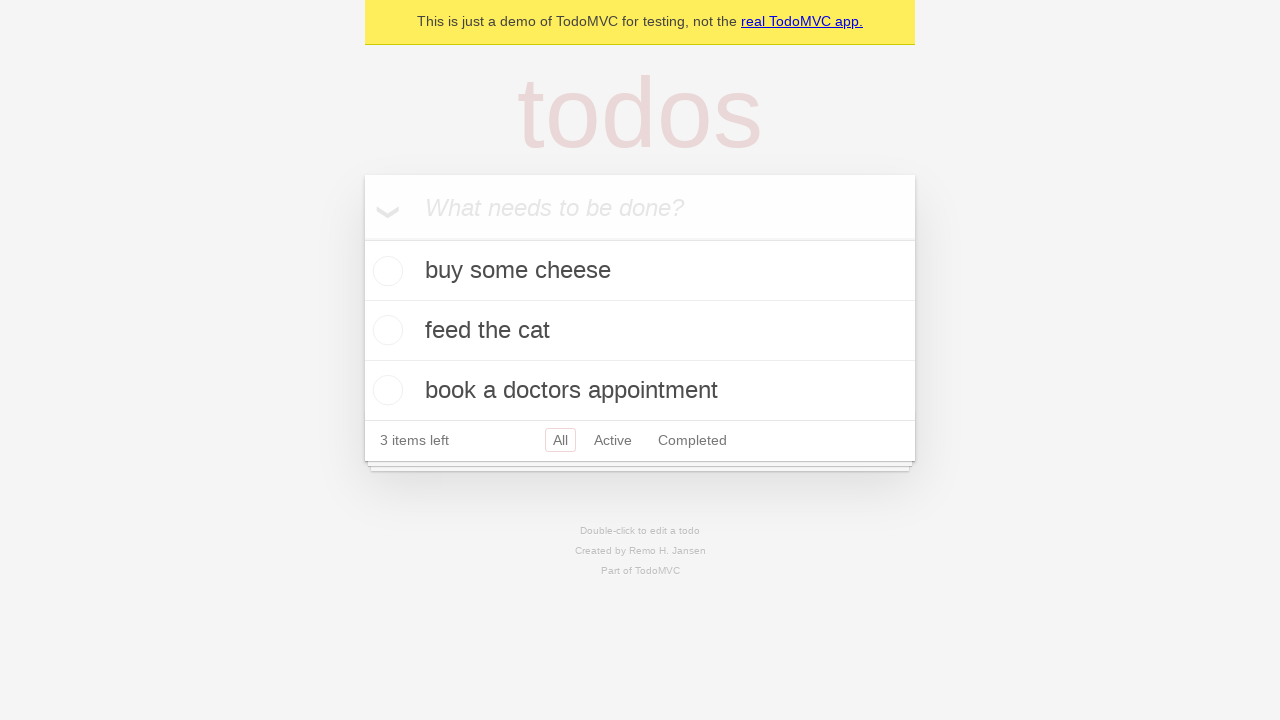

Checked the second todo item to mark it as completed at (385, 330) on internal:testid=[data-testid="todo-item"s] >> nth=1 >> internal:role=checkbox
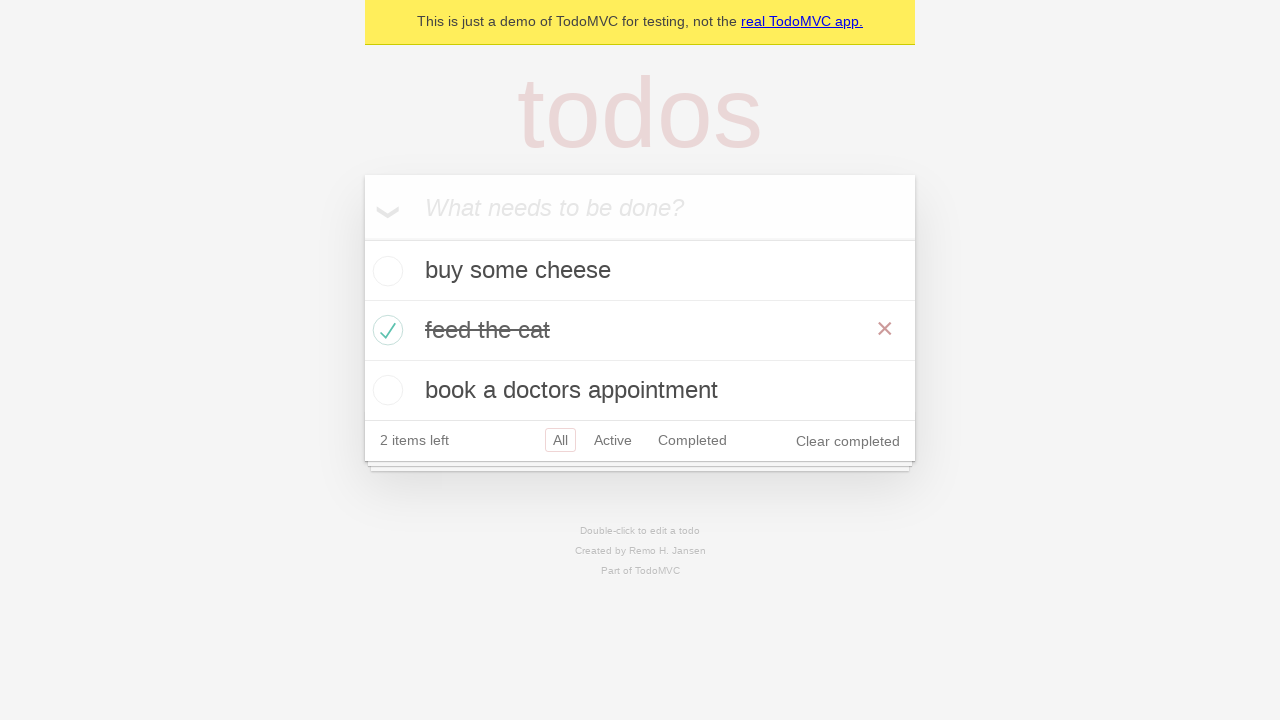

Clicked Active filter to display only uncompleted items at (613, 440) on internal:role=link[name="Active"i]
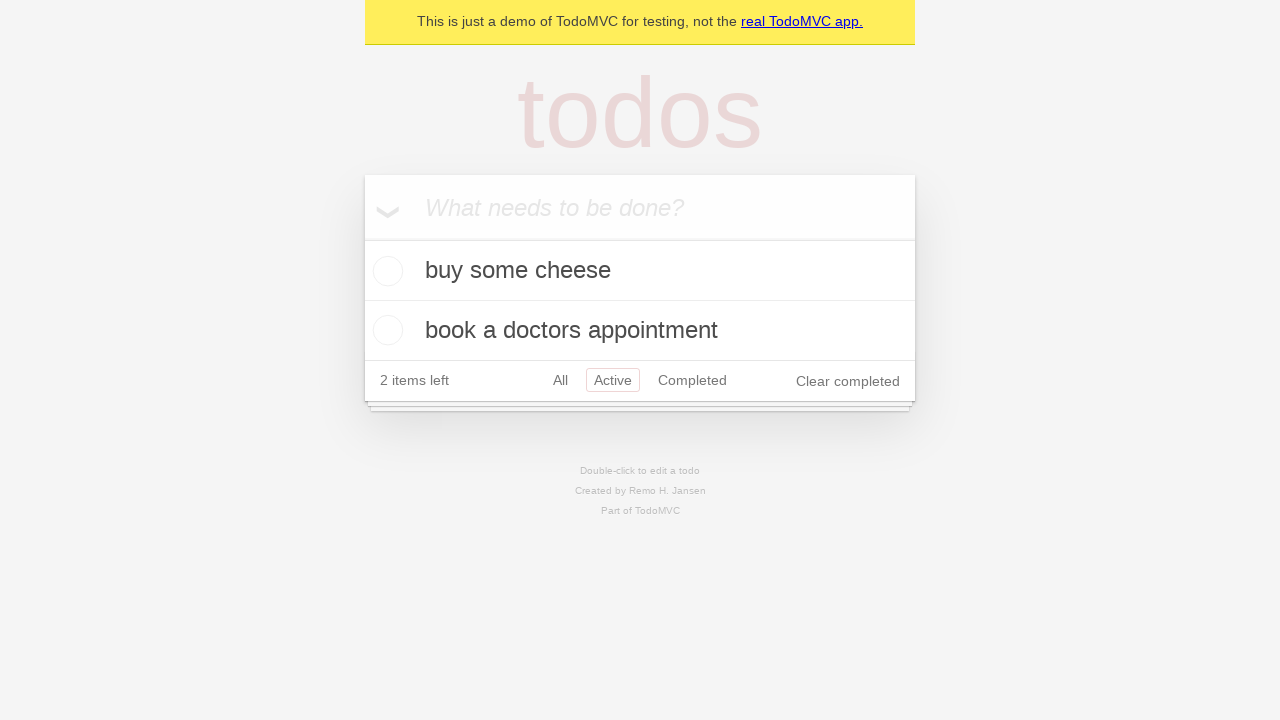

Waited for filtered results showing 2 active items
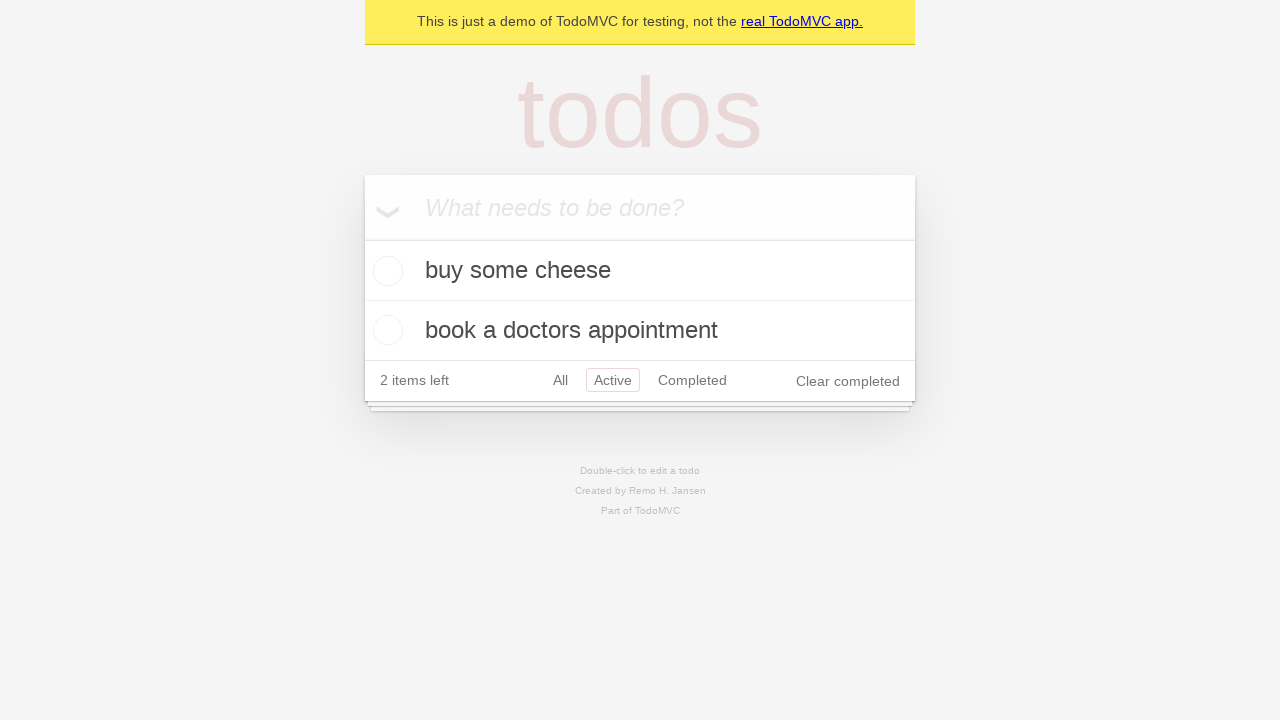

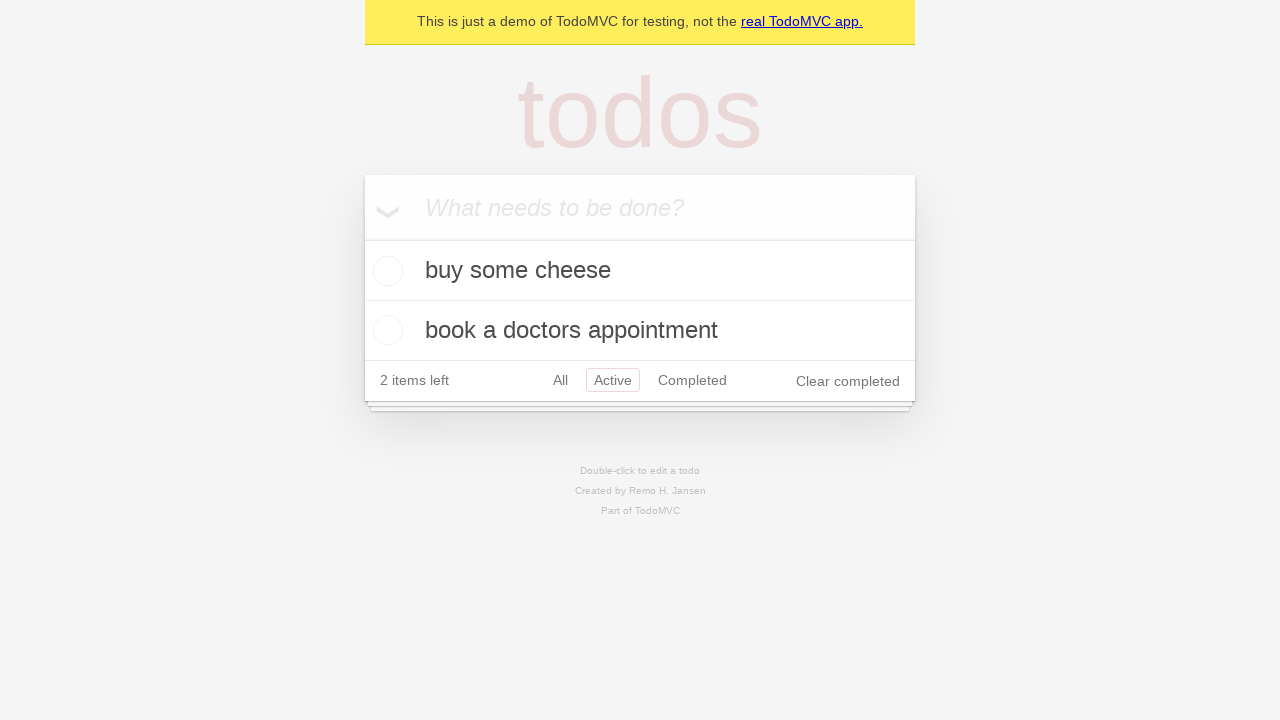